Tests context menu (right-click) functionality, hovers over delete option, and handles the resulting alert

Starting URL: http://swisnl.github.io/jQuery-contextMenu/demo.html

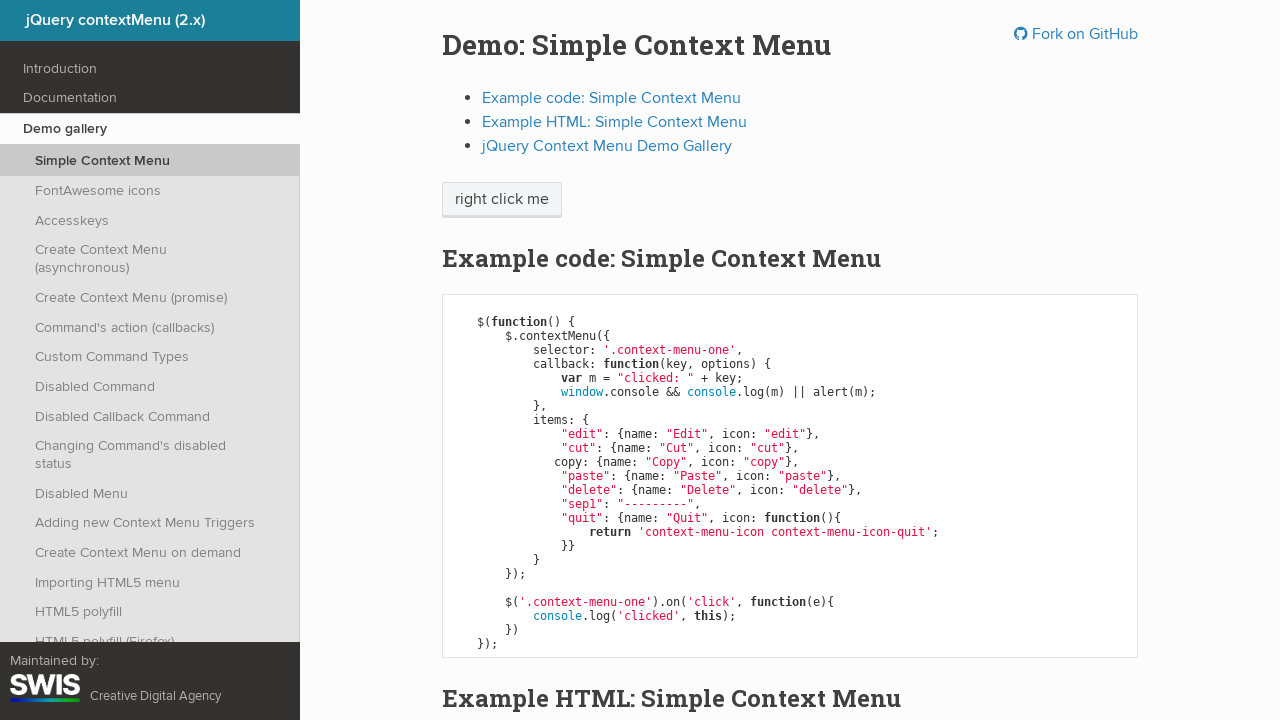

Right-clicked on context menu trigger element to open context menu at (502, 200) on span.context-menu-one
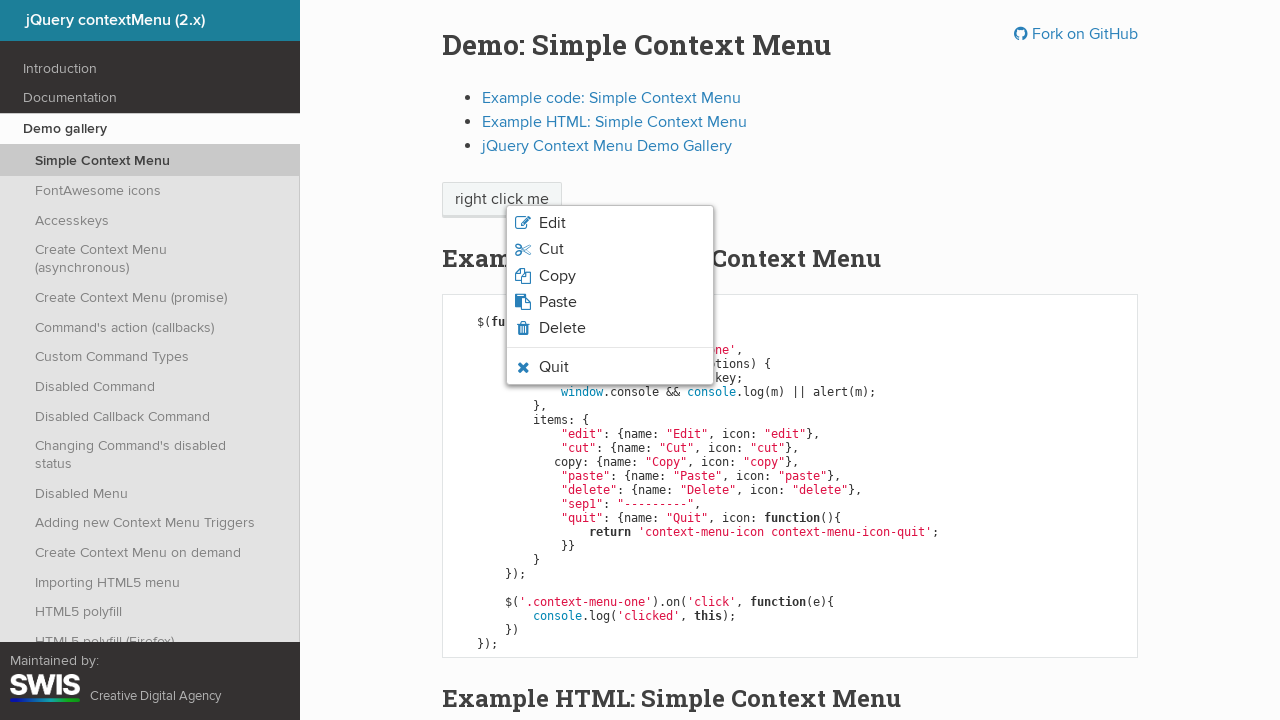

Hovered over delete option in context menu at (610, 328) on li.context-menu-icon-delete
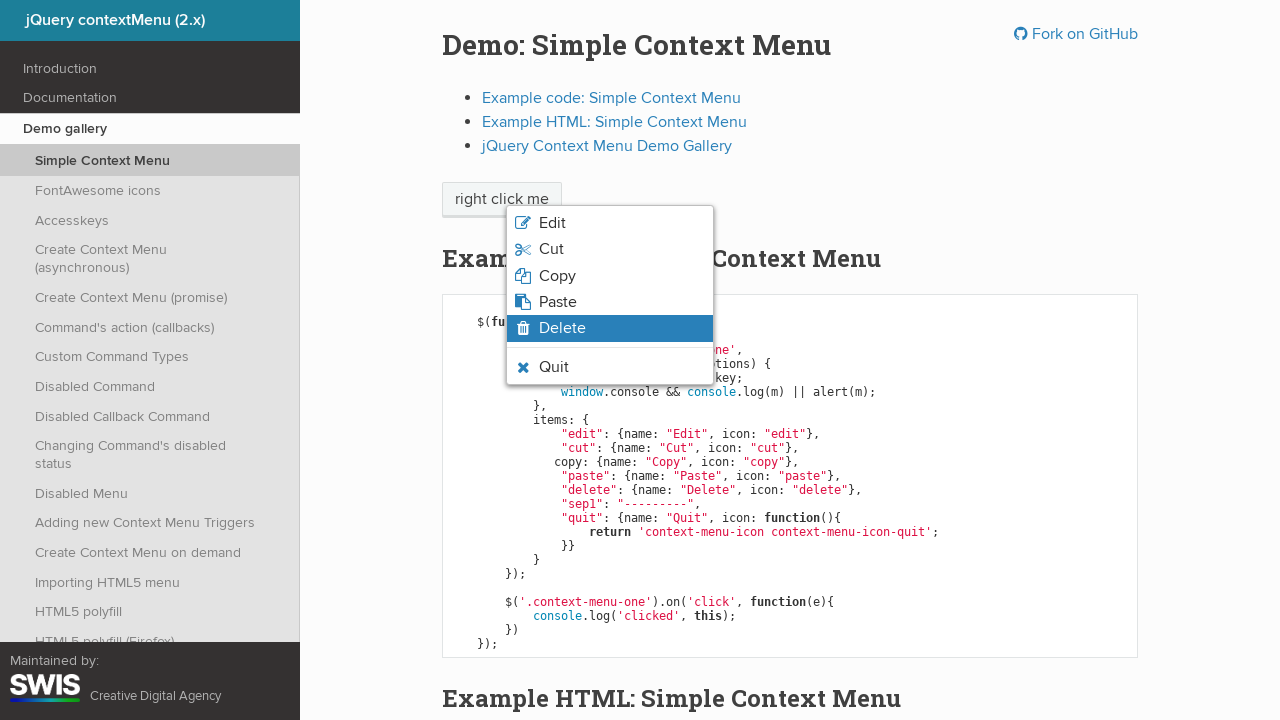

Clicked on delete option at (610, 328) on li.context-menu-icon-delete
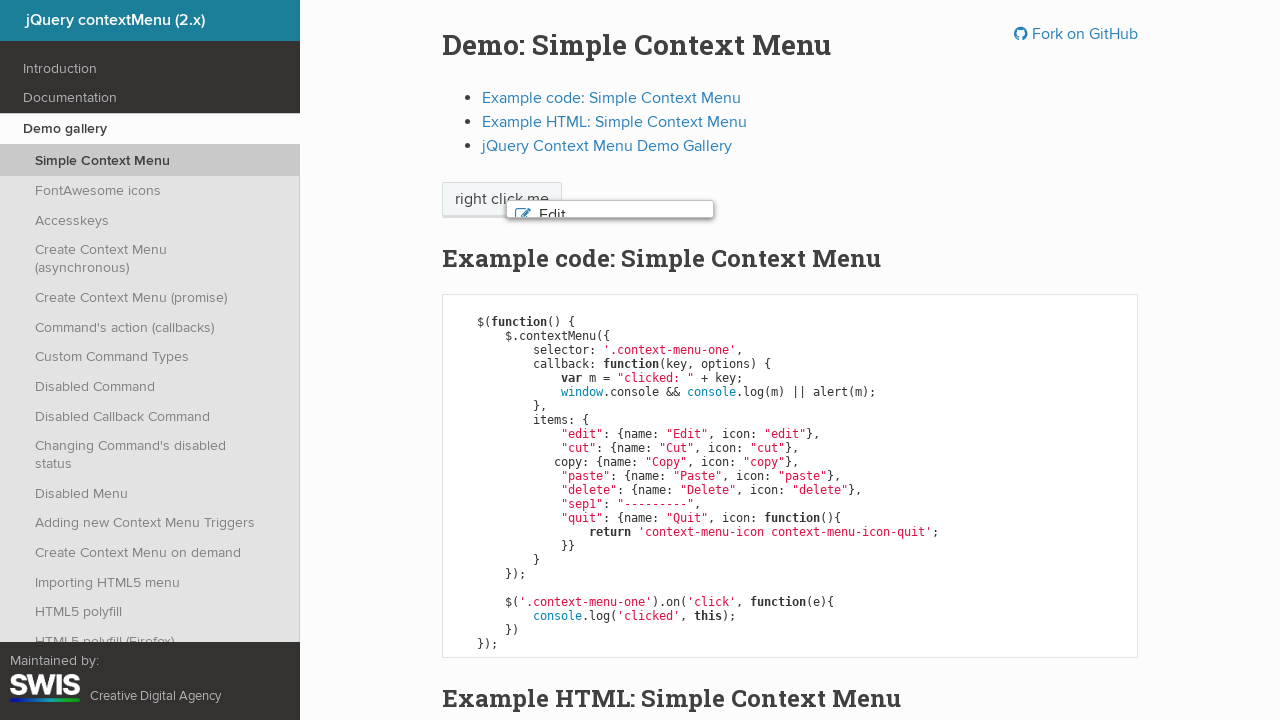

Set up dialog handler to accept alert
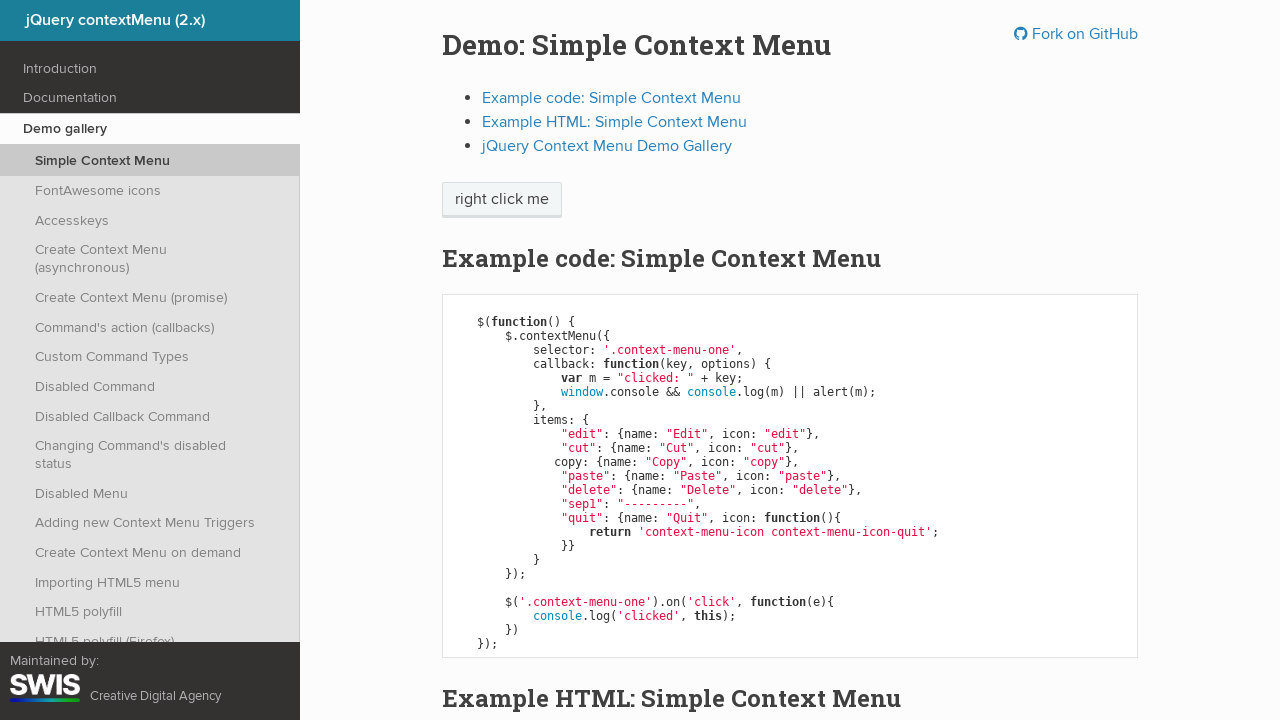

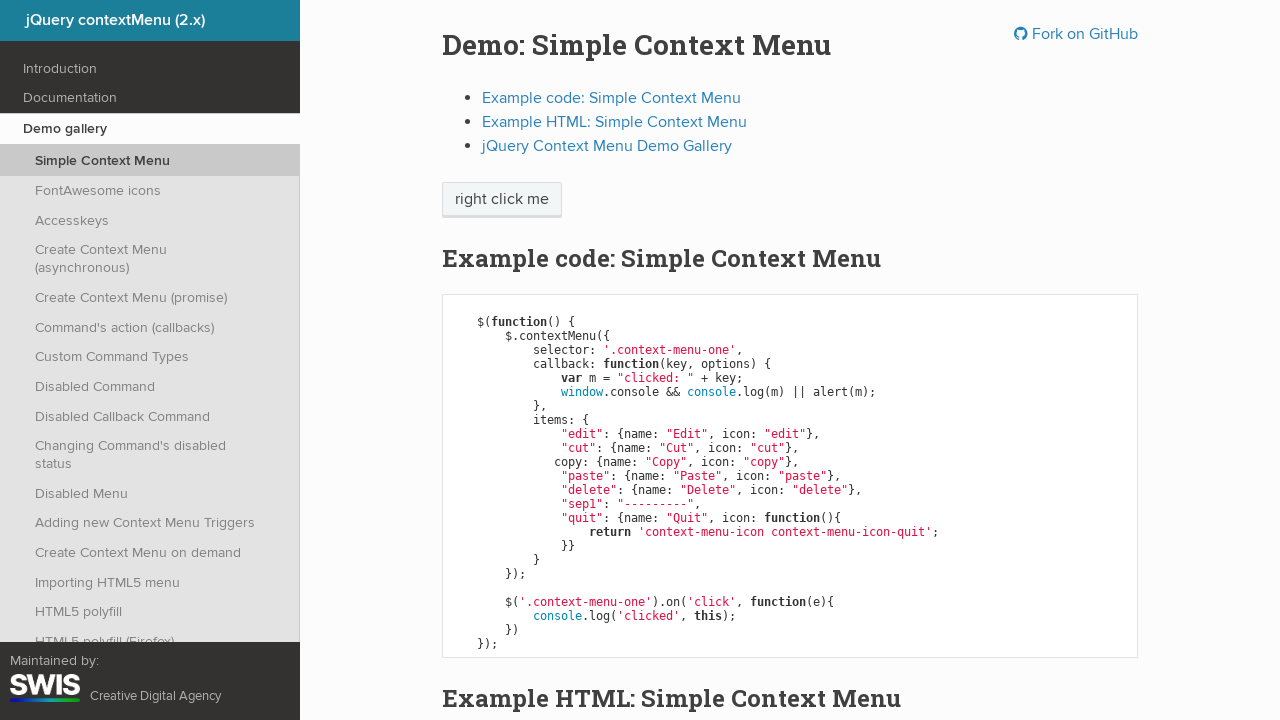